Tests a registration form by filling in first name, last name, and email fields in the first block, then submitting and verifying the success message.

Starting URL: http://suninjuly.github.io/registration1.html

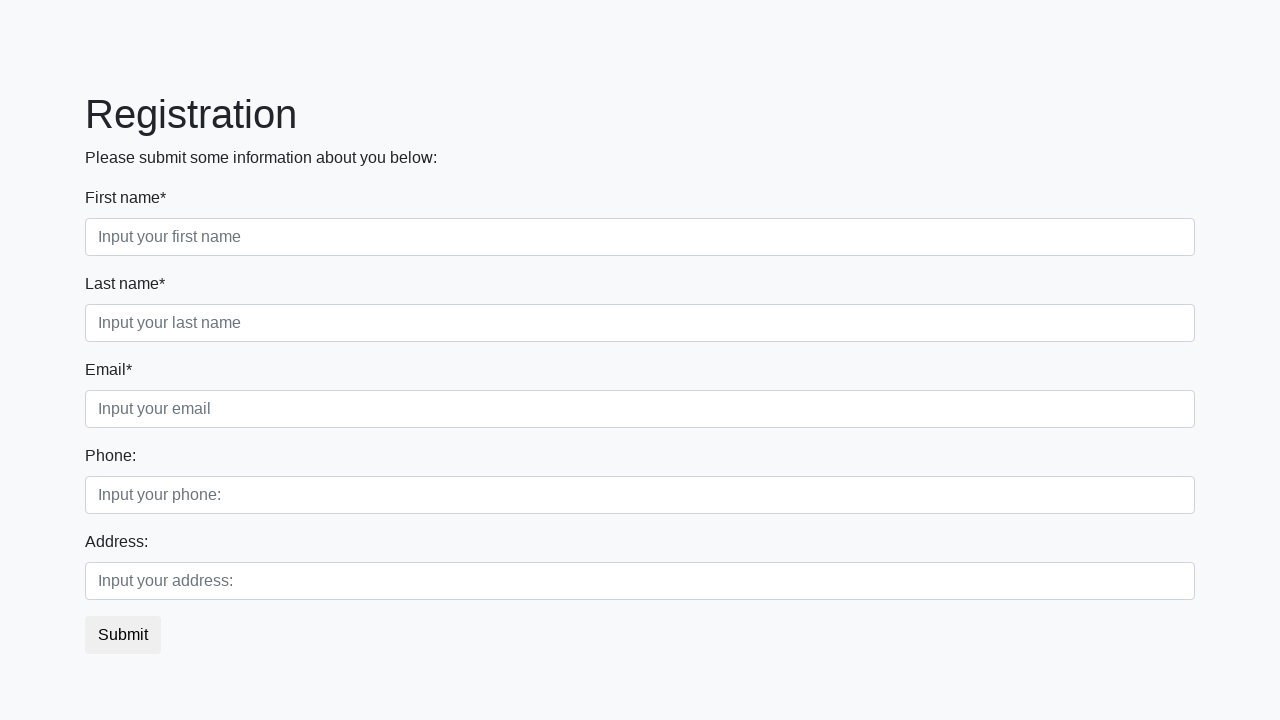

Filled first name field with 'Robert' on .first_block .first
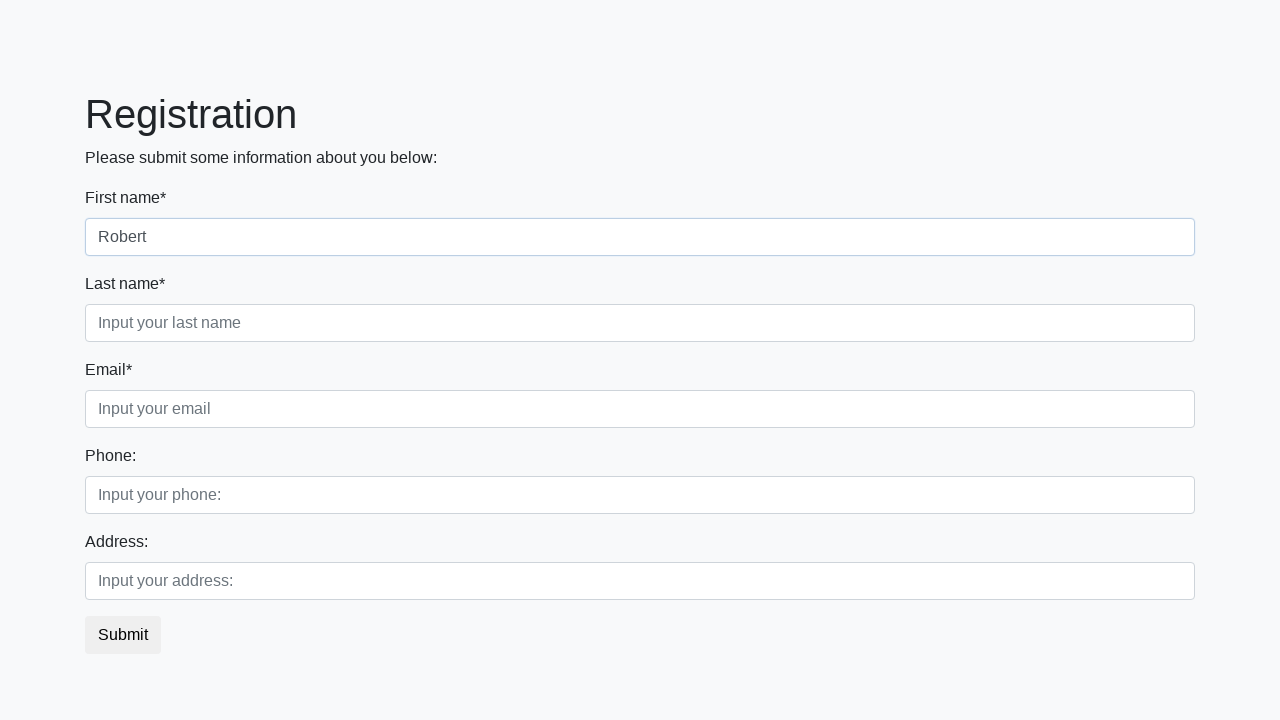

Filled last name field with 'Anderson' on .first_block .second
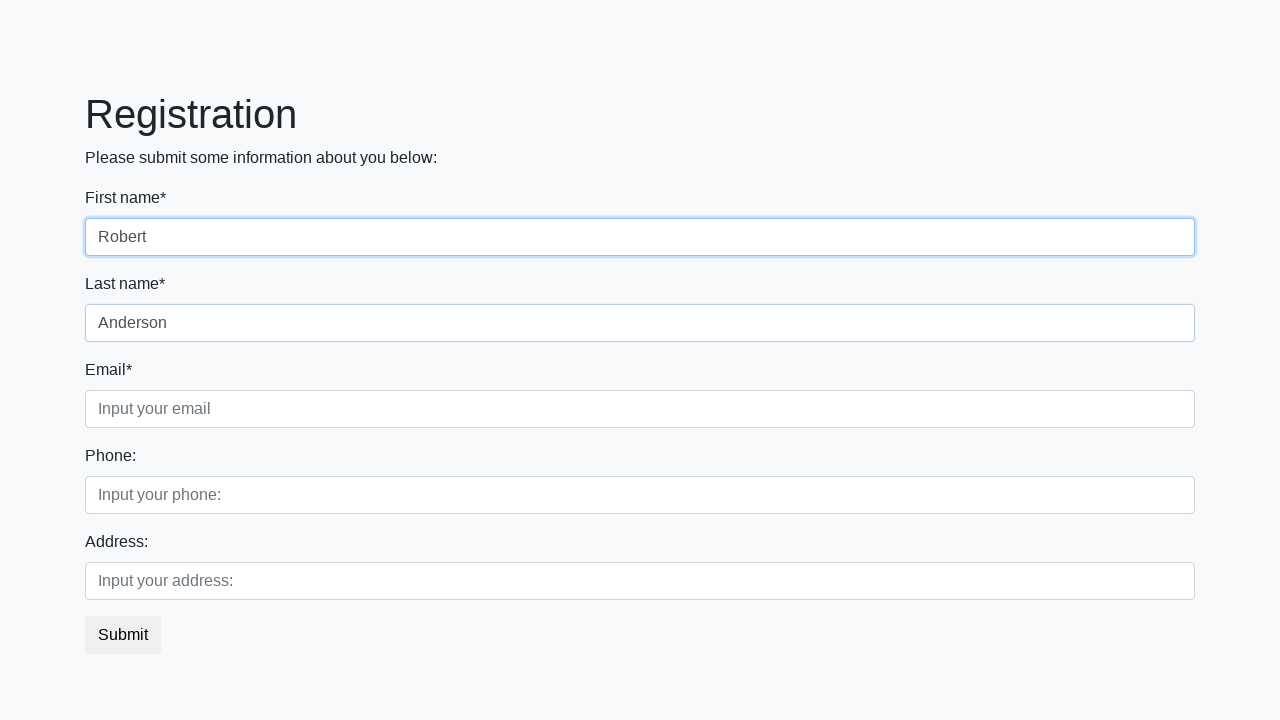

Filled email field with 'robert.anderson@testmail.com' on .first_block .third
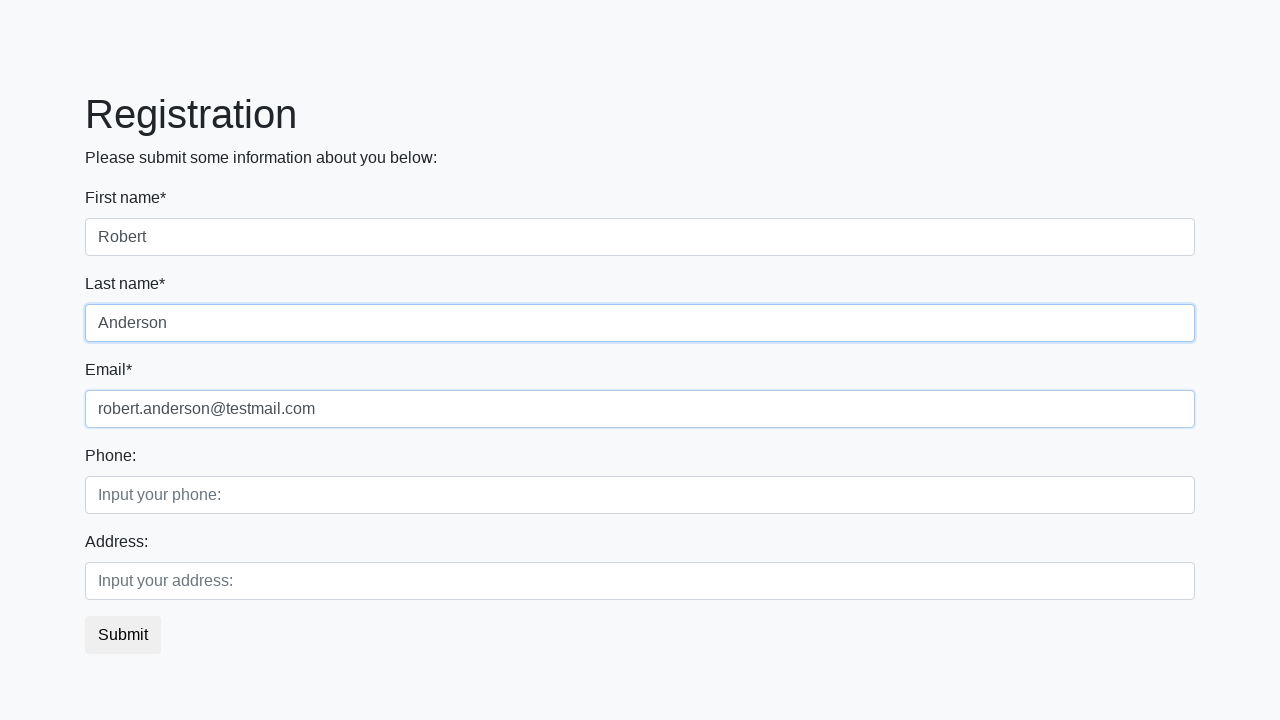

Clicked the submit button at (123, 635) on button.btn
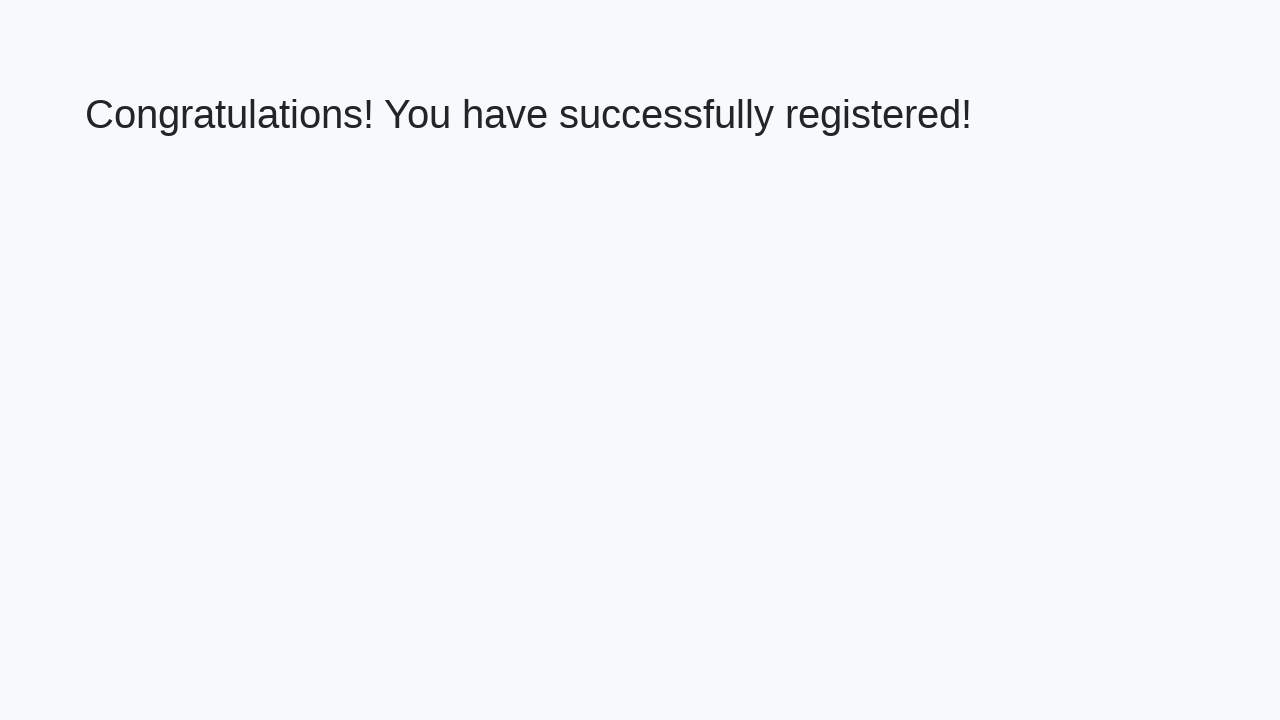

Success message heading loaded and verified
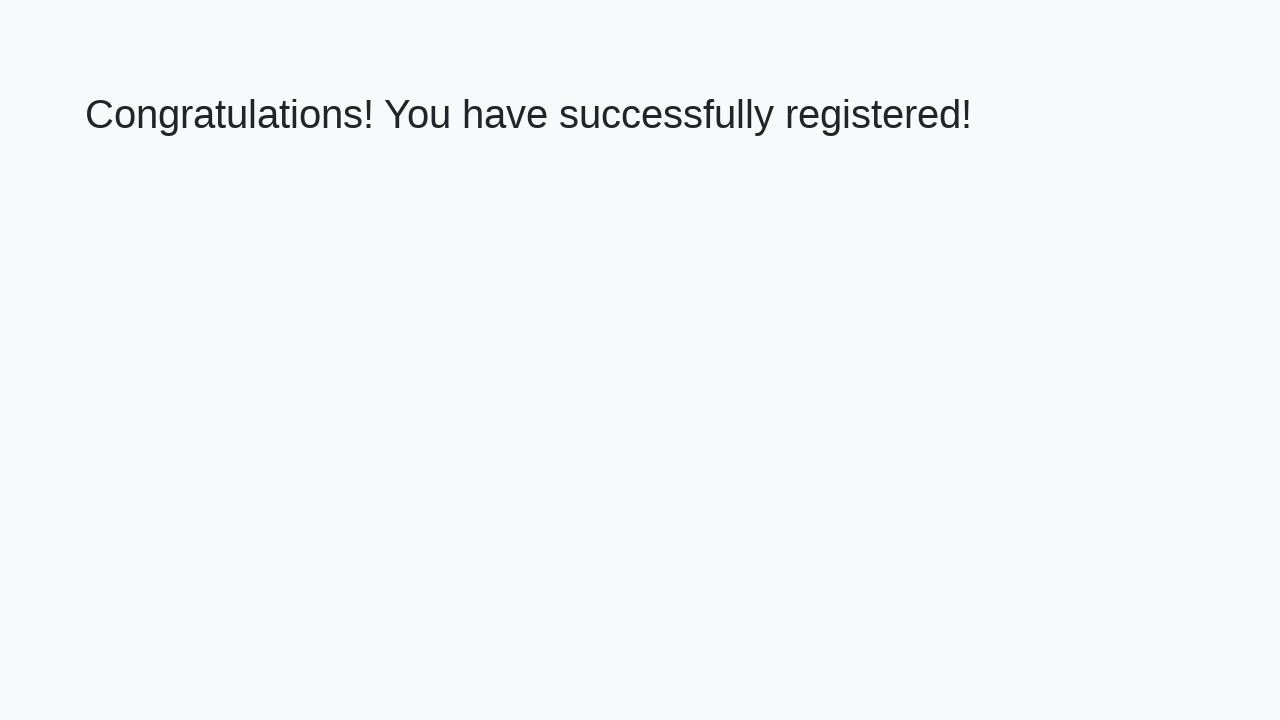

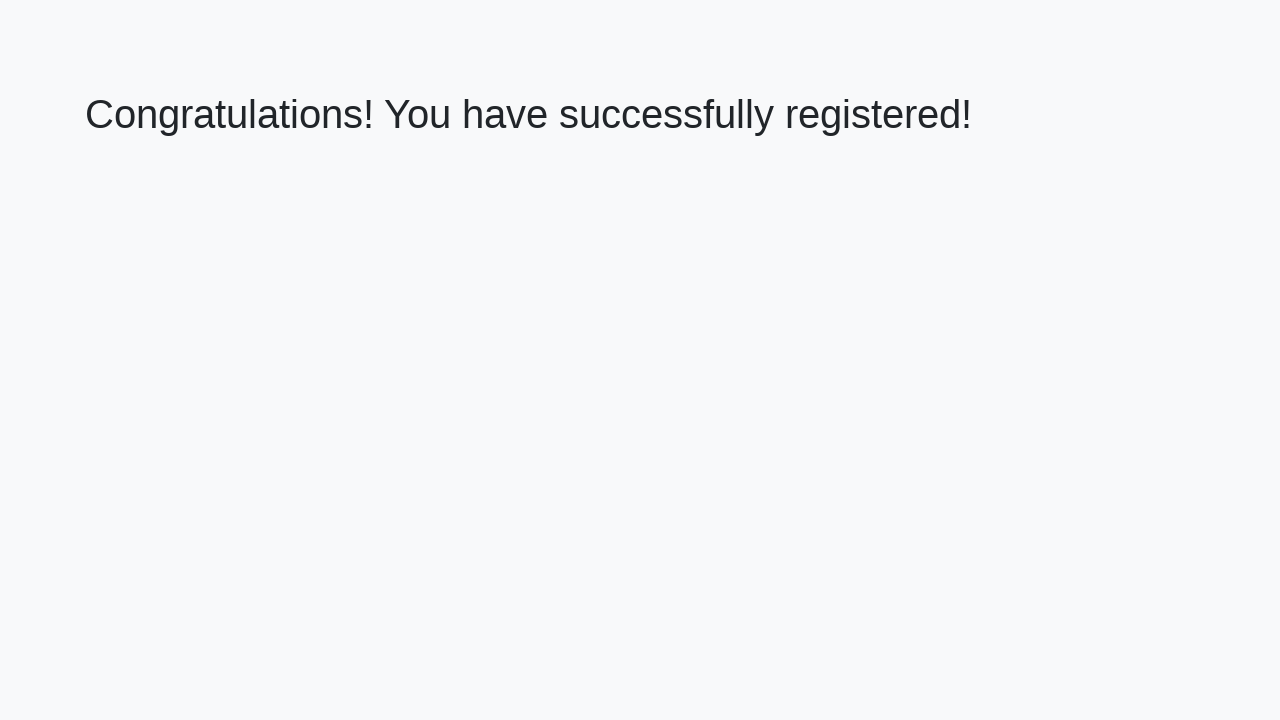